Tests page scrolling functionality by scrolling down 6000 pixels and then back up on an iframe practice page

Starting URL: http://toolsqa.com/iframe-practice-page/

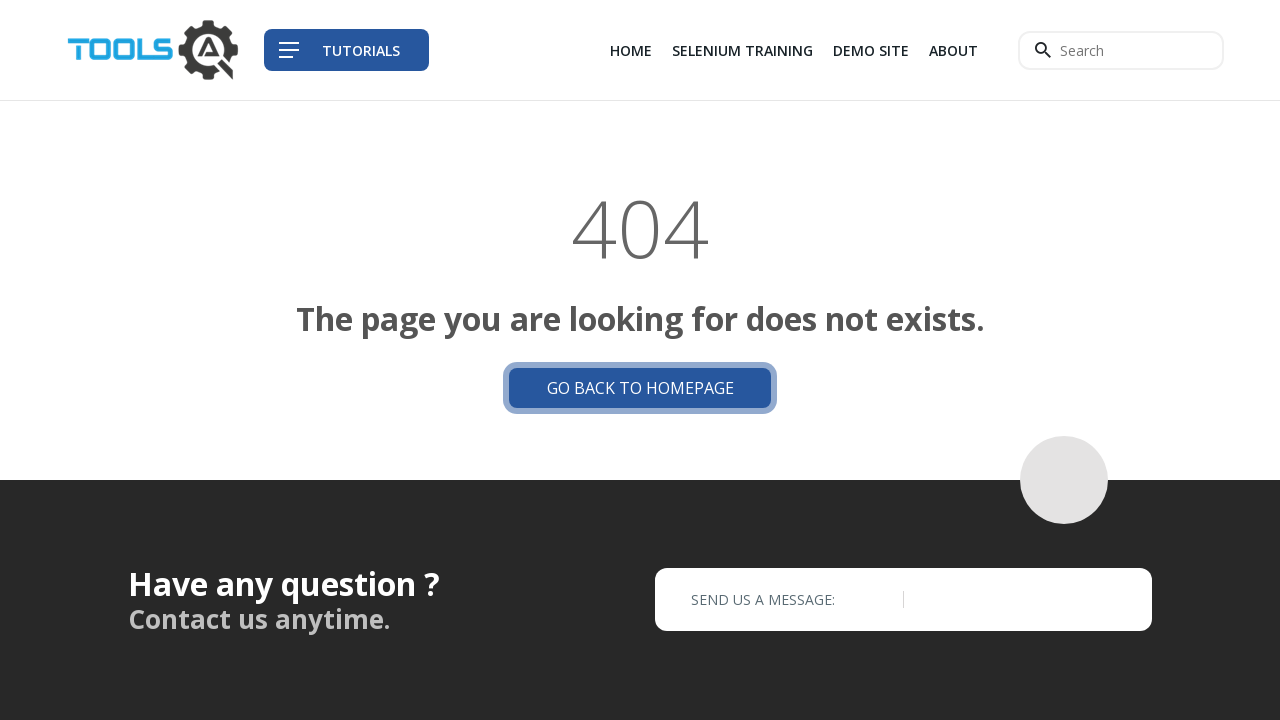

Scrolled down 6000 pixels on iframe practice page
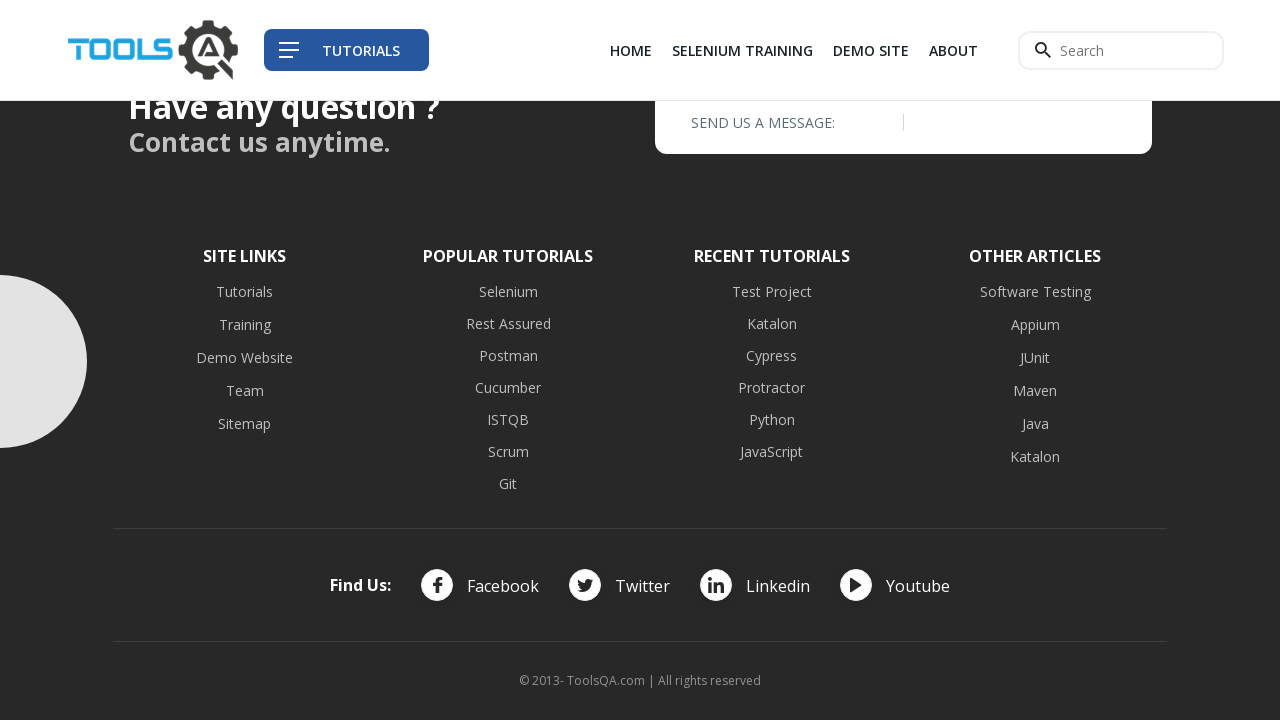

Waited 1000ms for scroll animation to complete
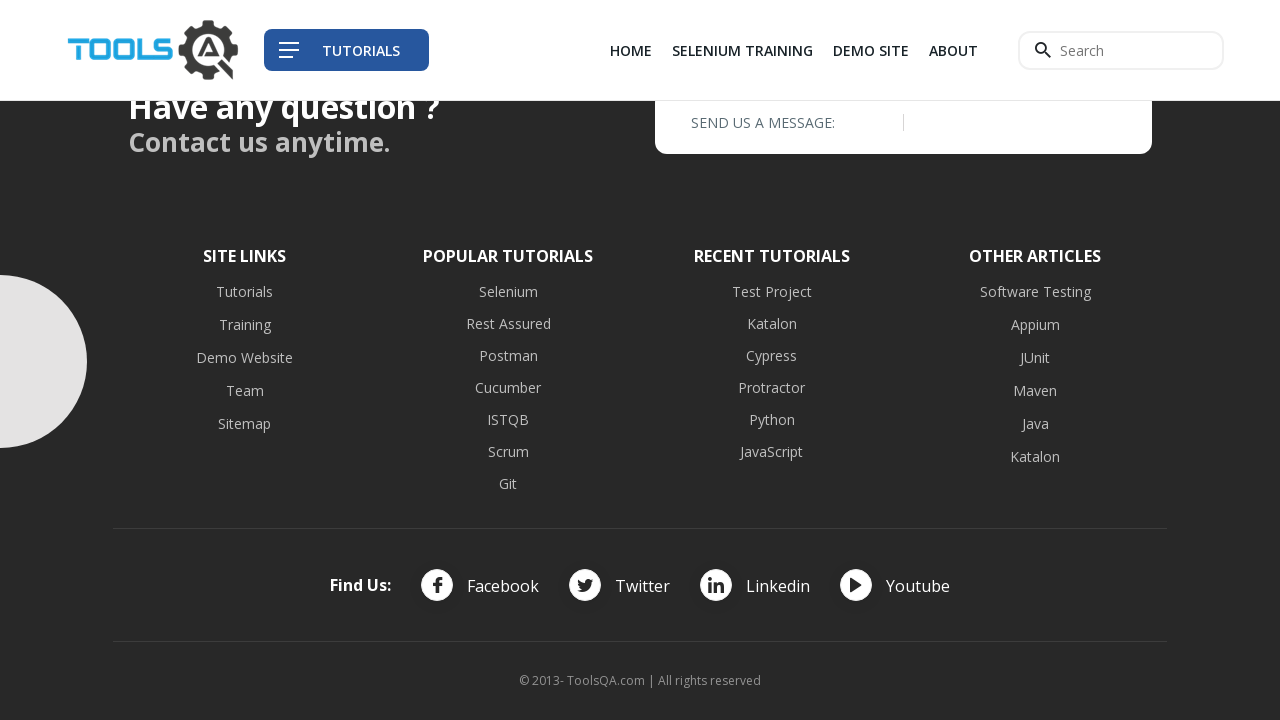

Scrolled back up 6000 pixels to original position
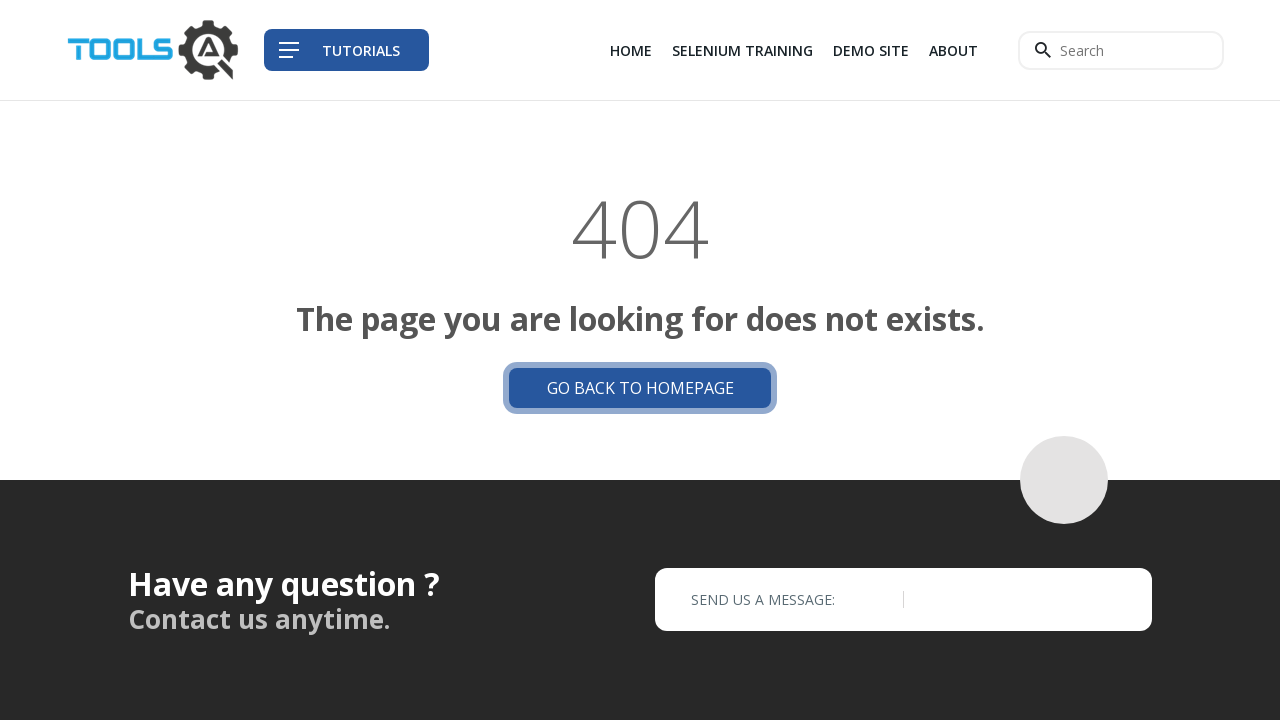

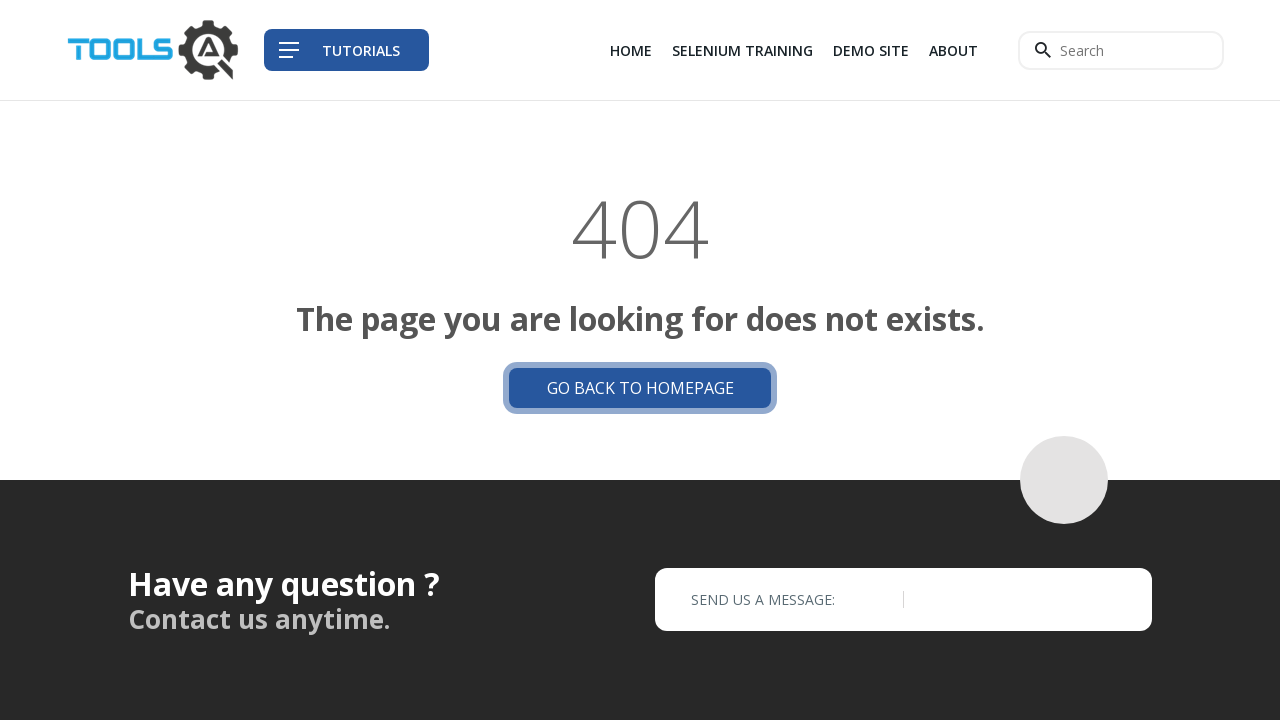